Tests JavaScript execution capabilities by clicking on a jQuery UI menu element using JavaScript executor

Starting URL: http://the-internet.herokuapp.com/jqueryui/menu#

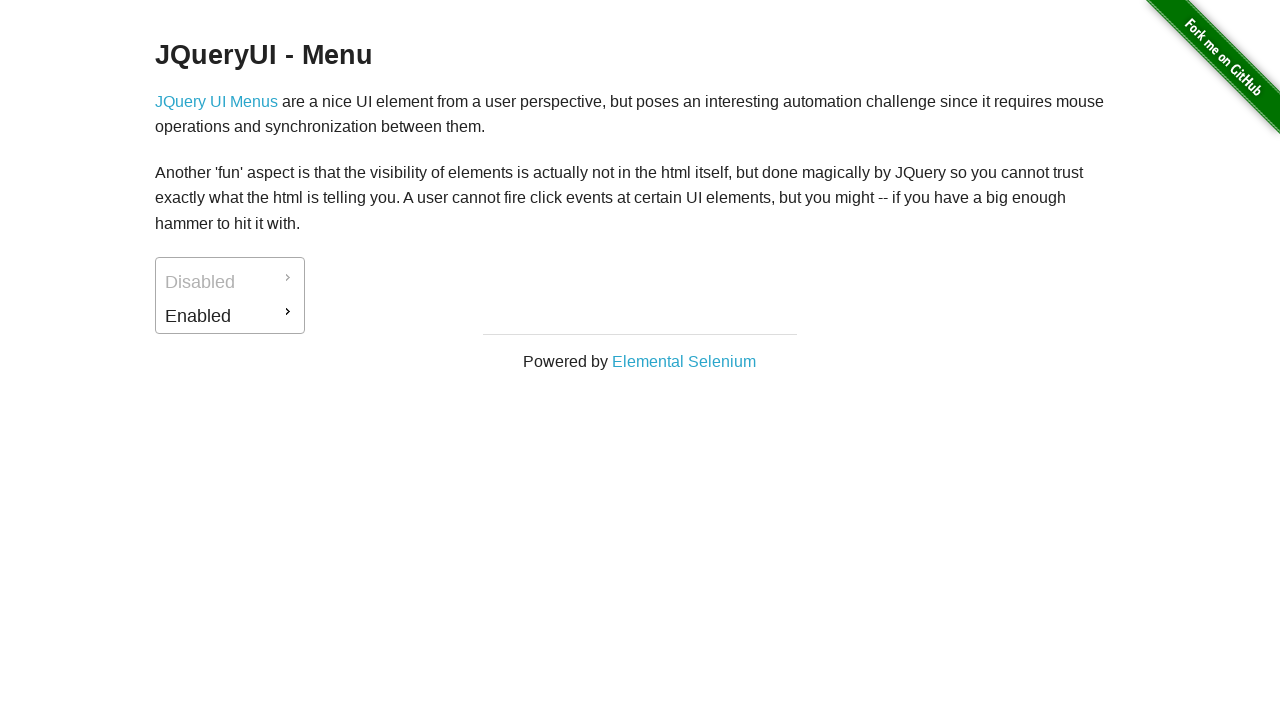

Clicked on jQuery UI menu element #ui-id-2 at (230, 316) on #ui-id-2
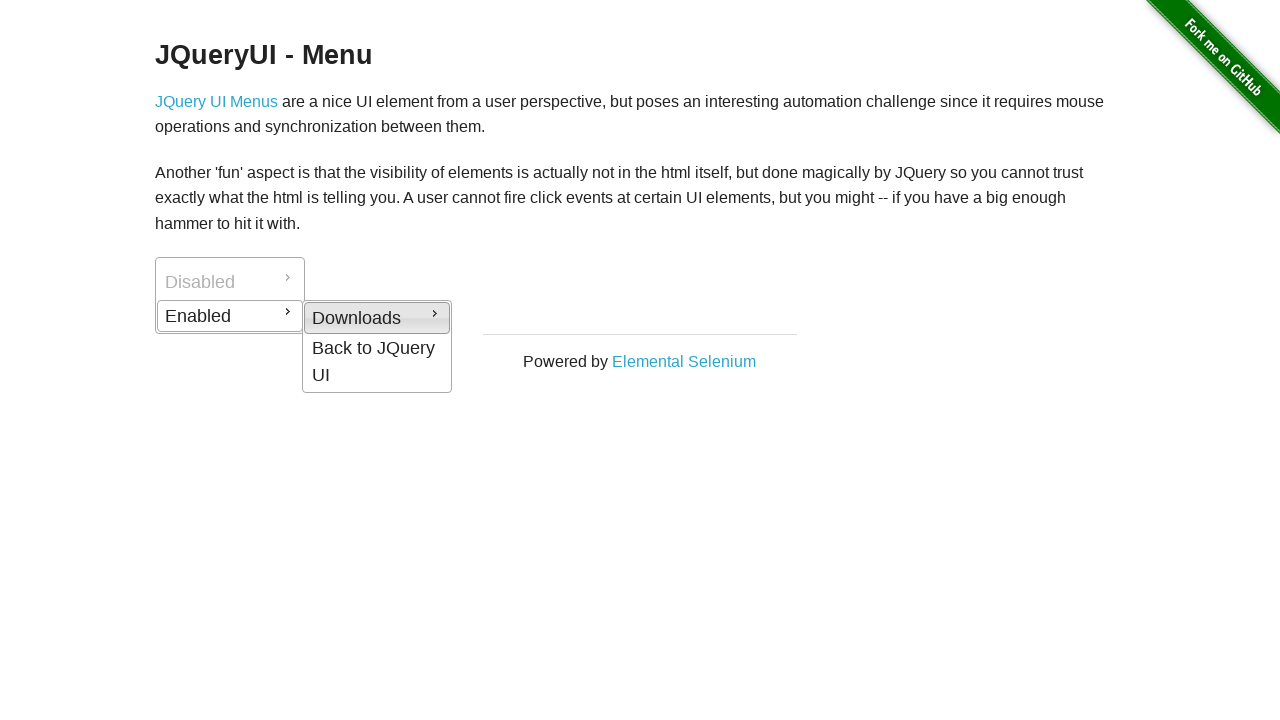

Waited 1000ms for menu interactions to complete
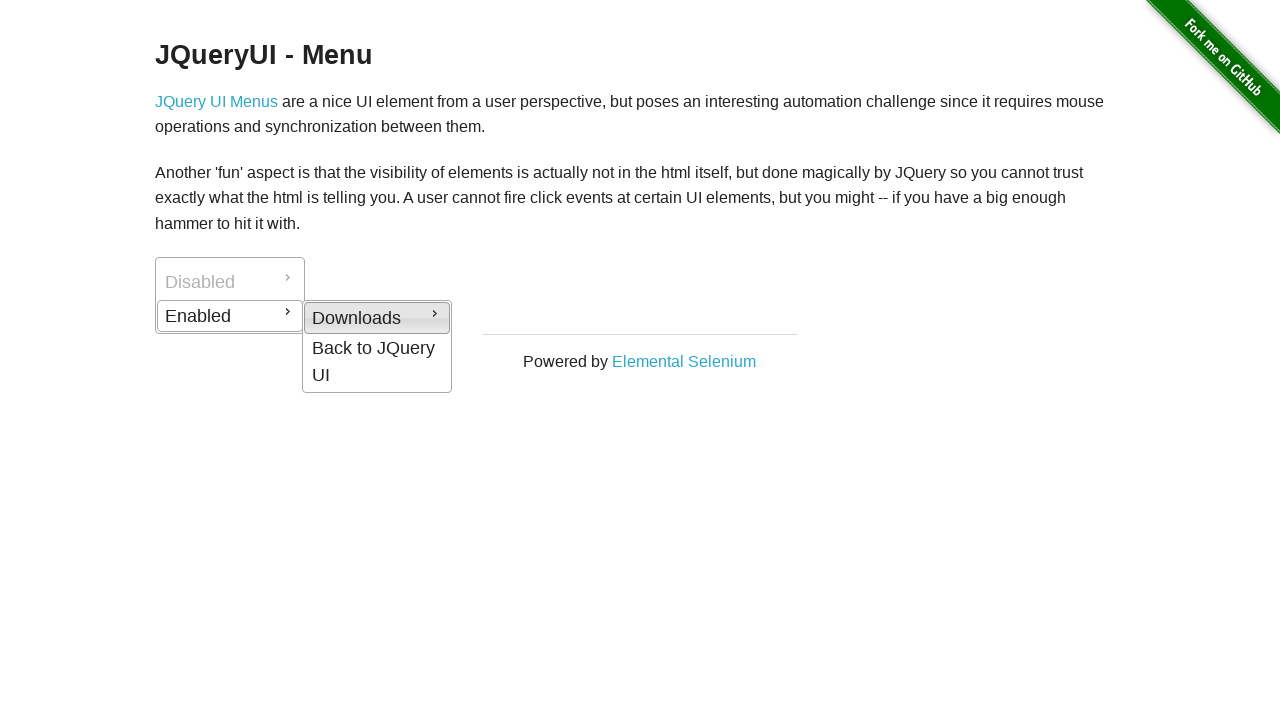

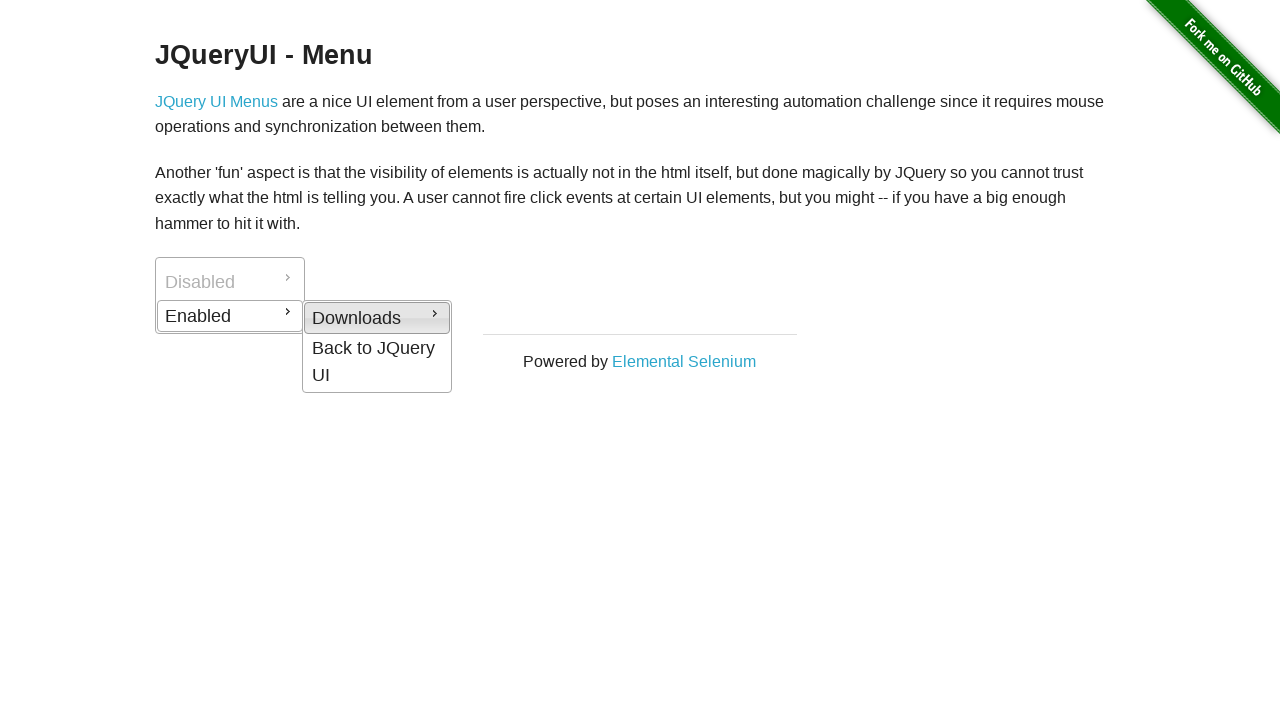